Tests hover functionality by moving mouse over images and verifying that text appears when hovering

Starting URL: https://practice.cydeo.com/hovers

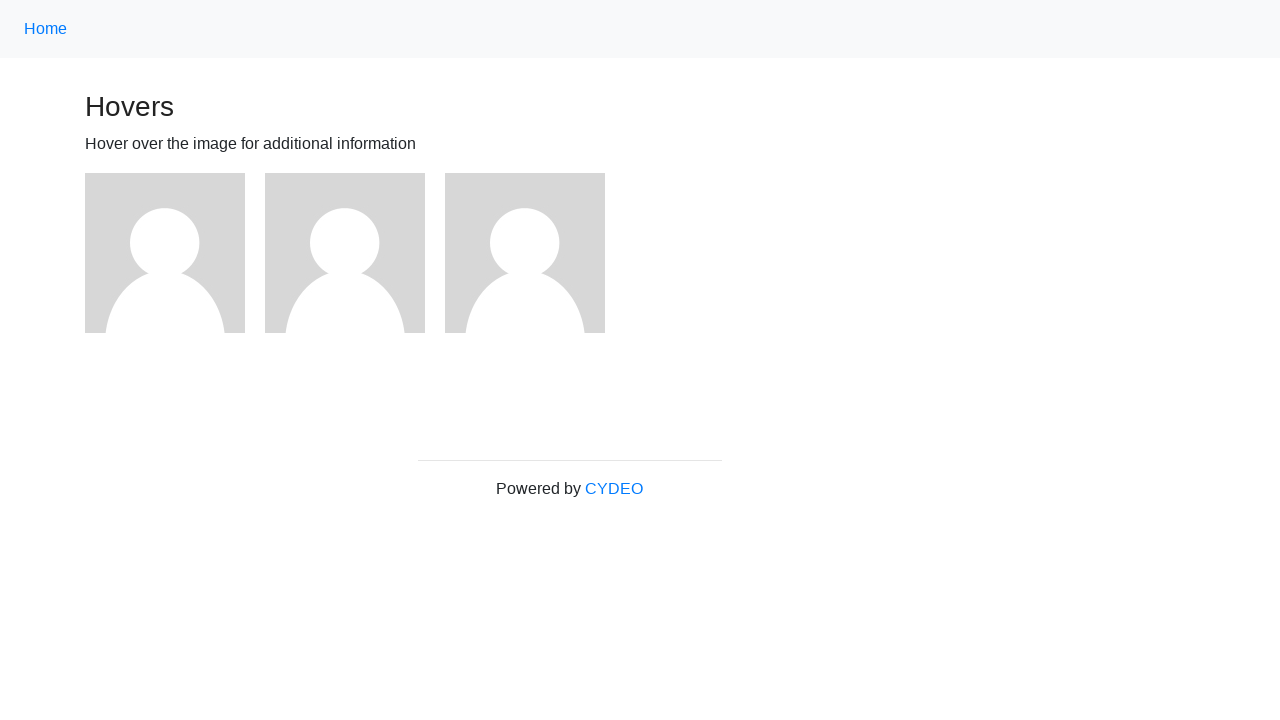

Hovered over first image with avatar-blank.jpg at (165, 253) on (//img[@src='/img/avatar-blank.jpg'])[1]
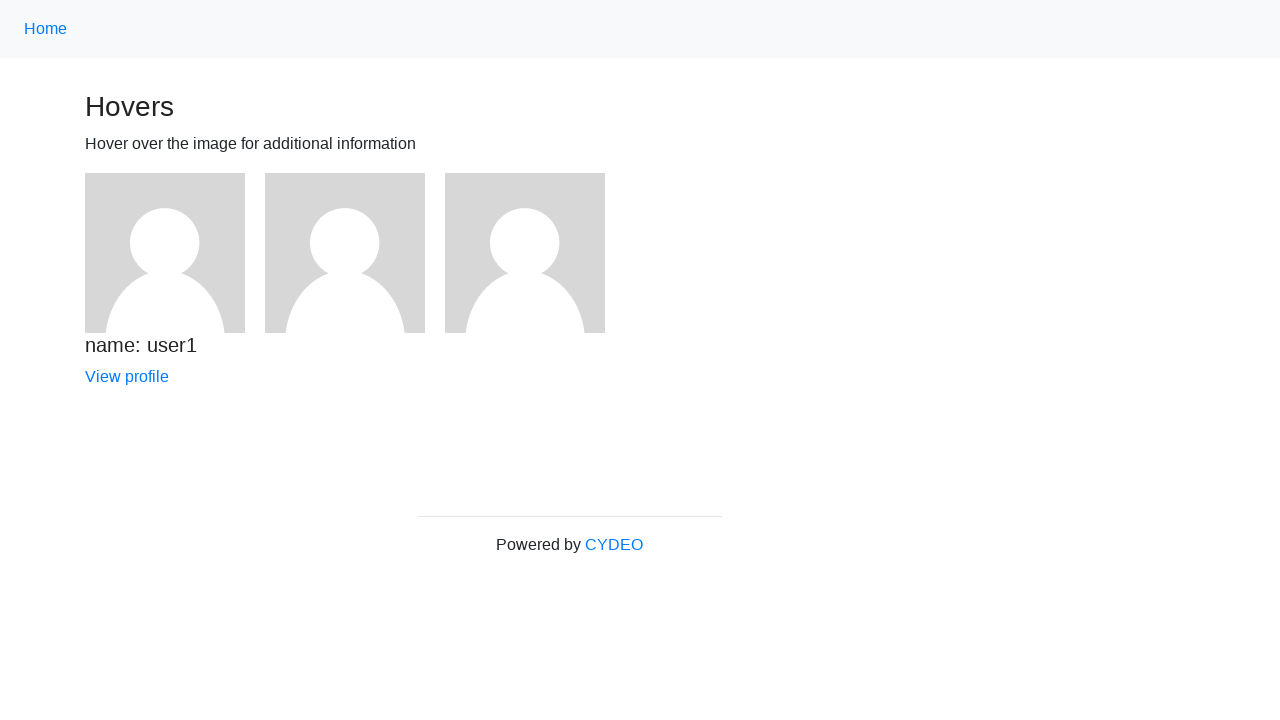

Verified that 'name: user1' text is visible after hovering
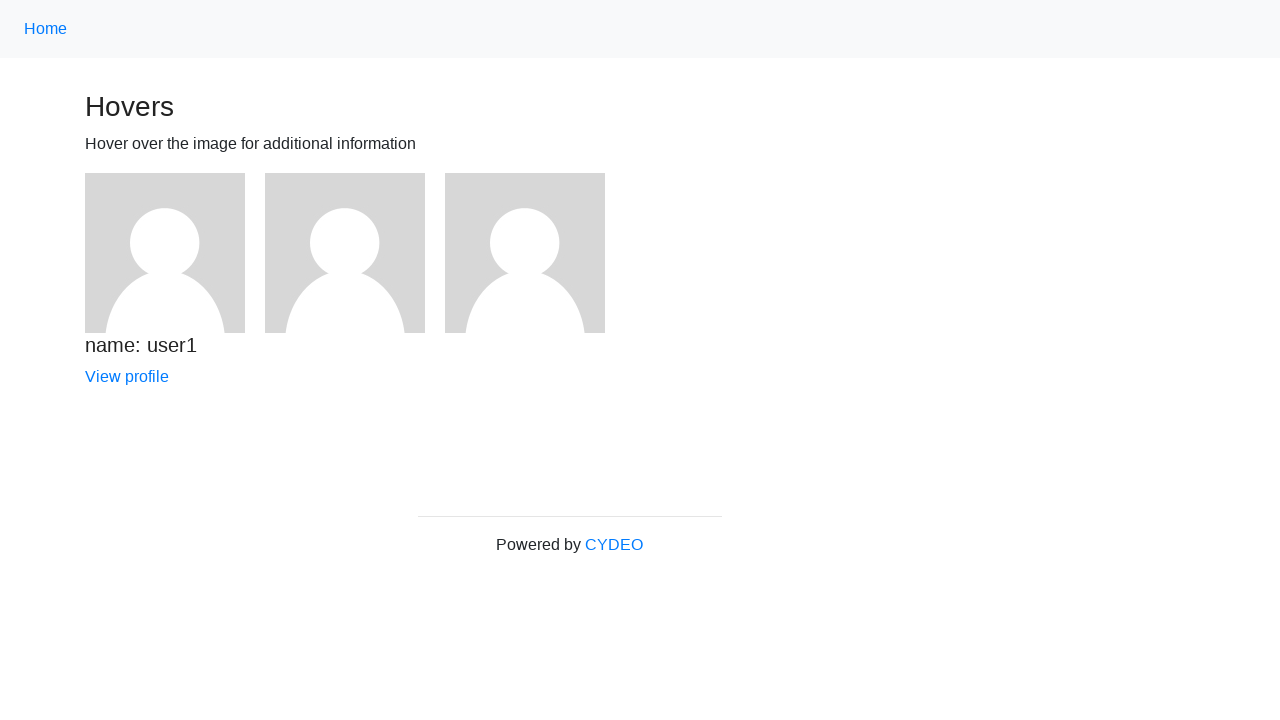

Hovered over an image at (165, 253) on img >> nth=0
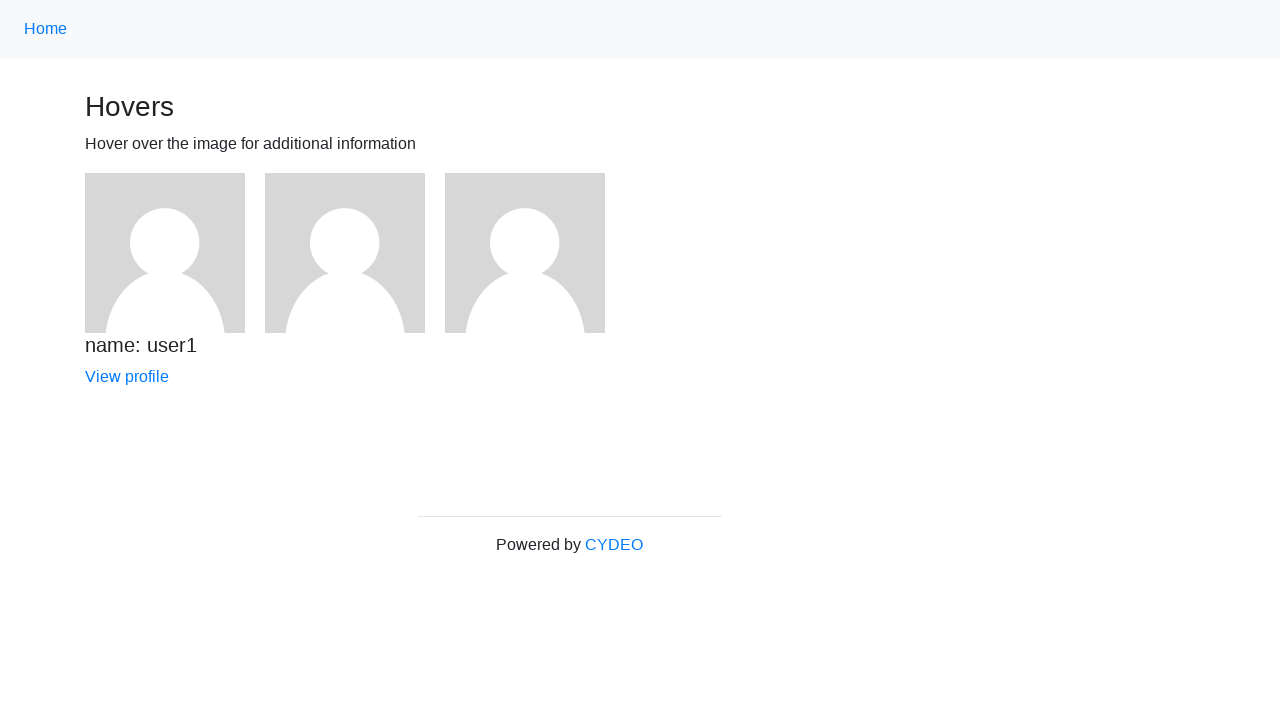

Waited 2 seconds after hovering
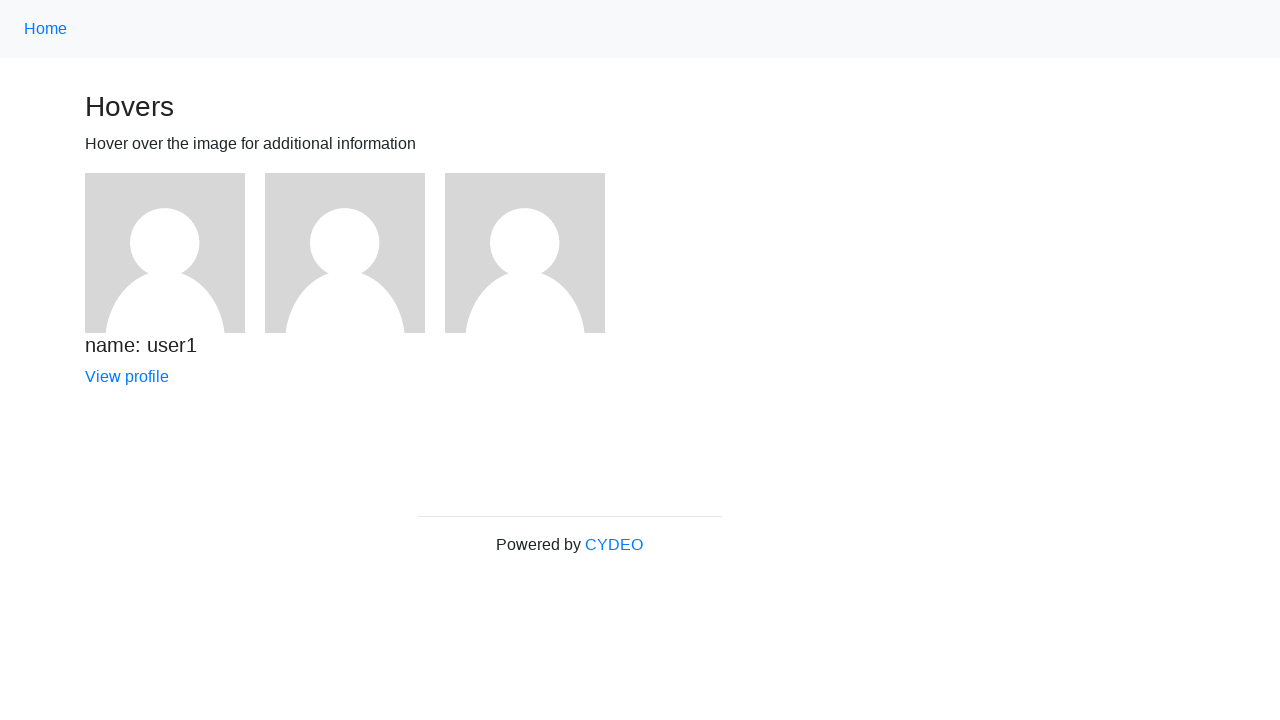

Hovered over an image at (345, 253) on img >> nth=1
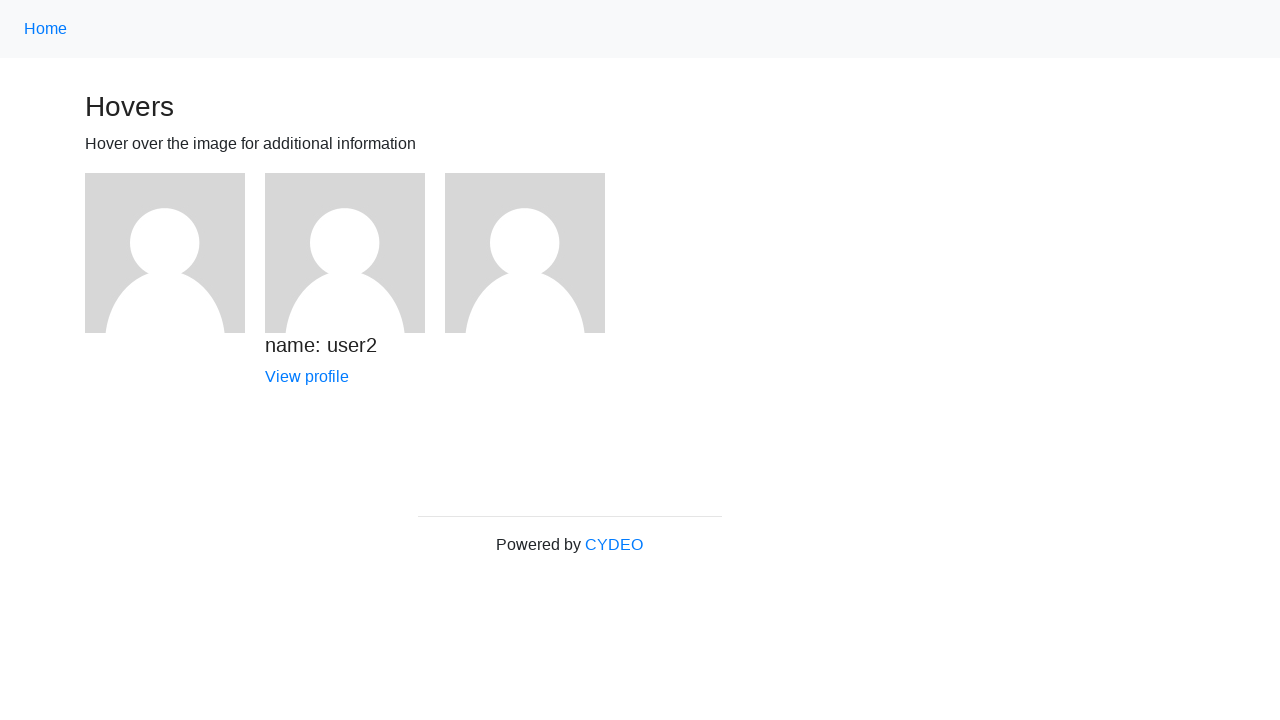

Waited 2 seconds after hovering
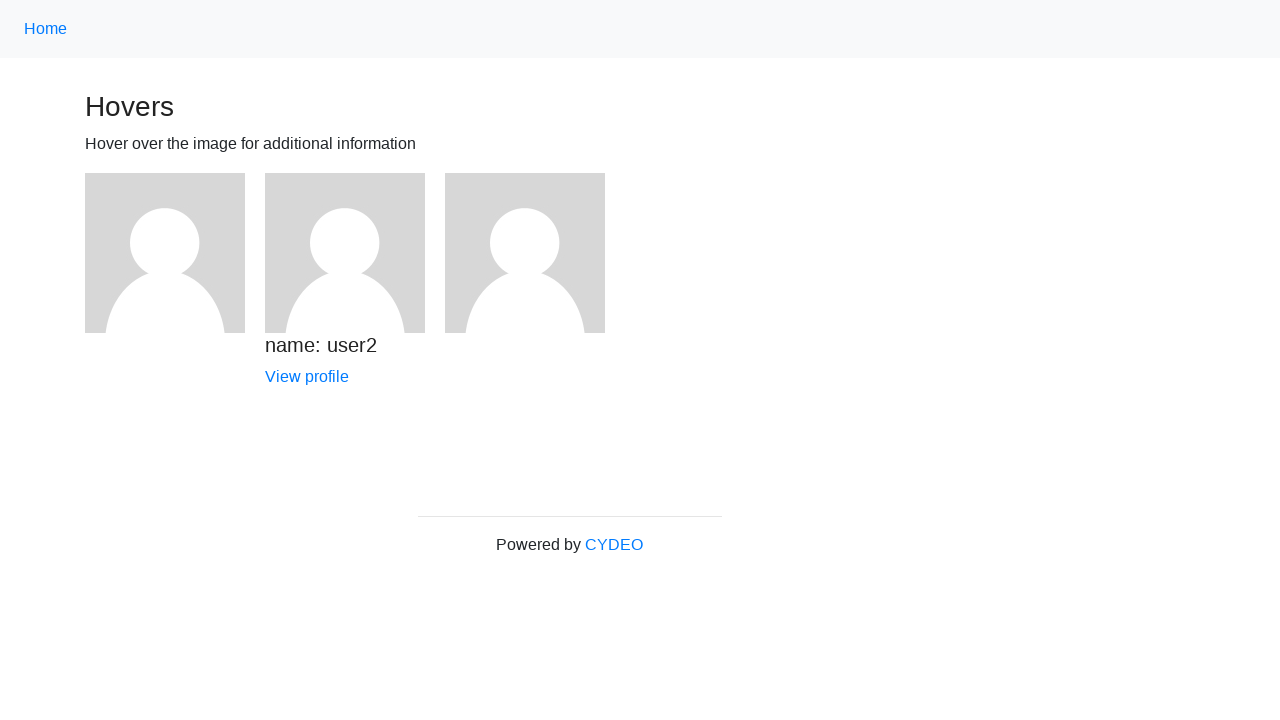

Hovered over an image at (525, 253) on img >> nth=2
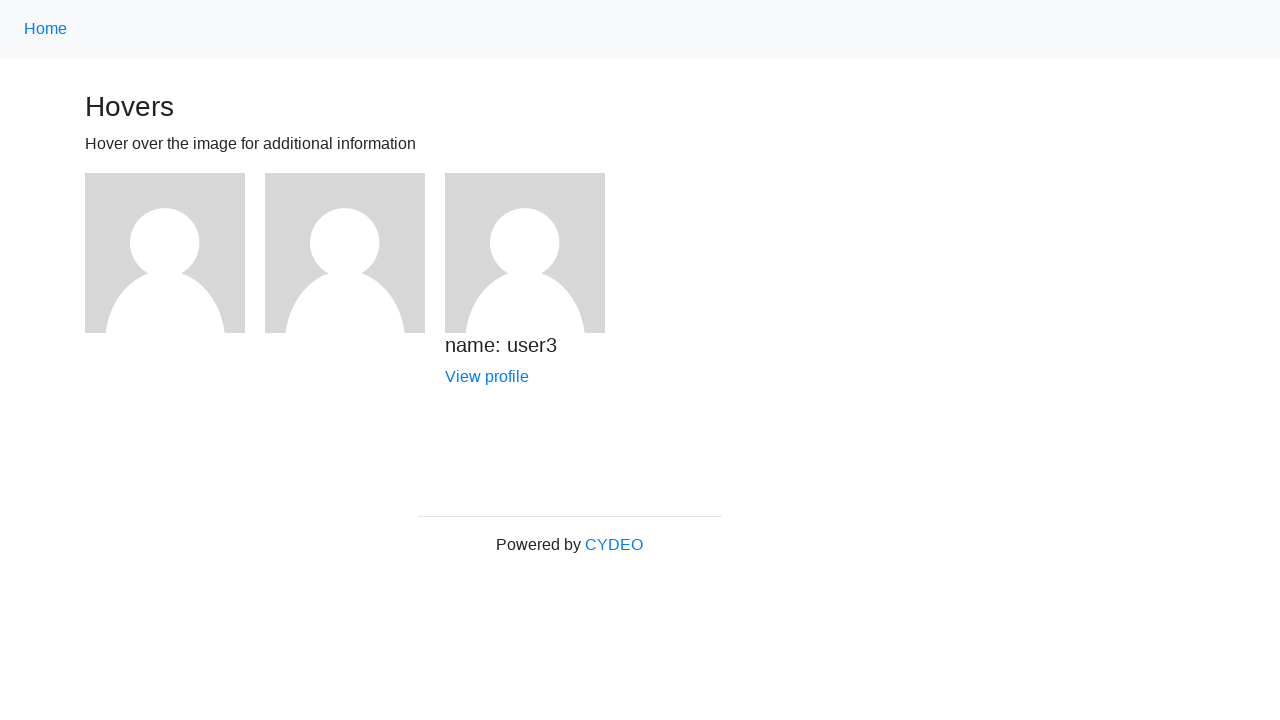

Waited 2 seconds after hovering
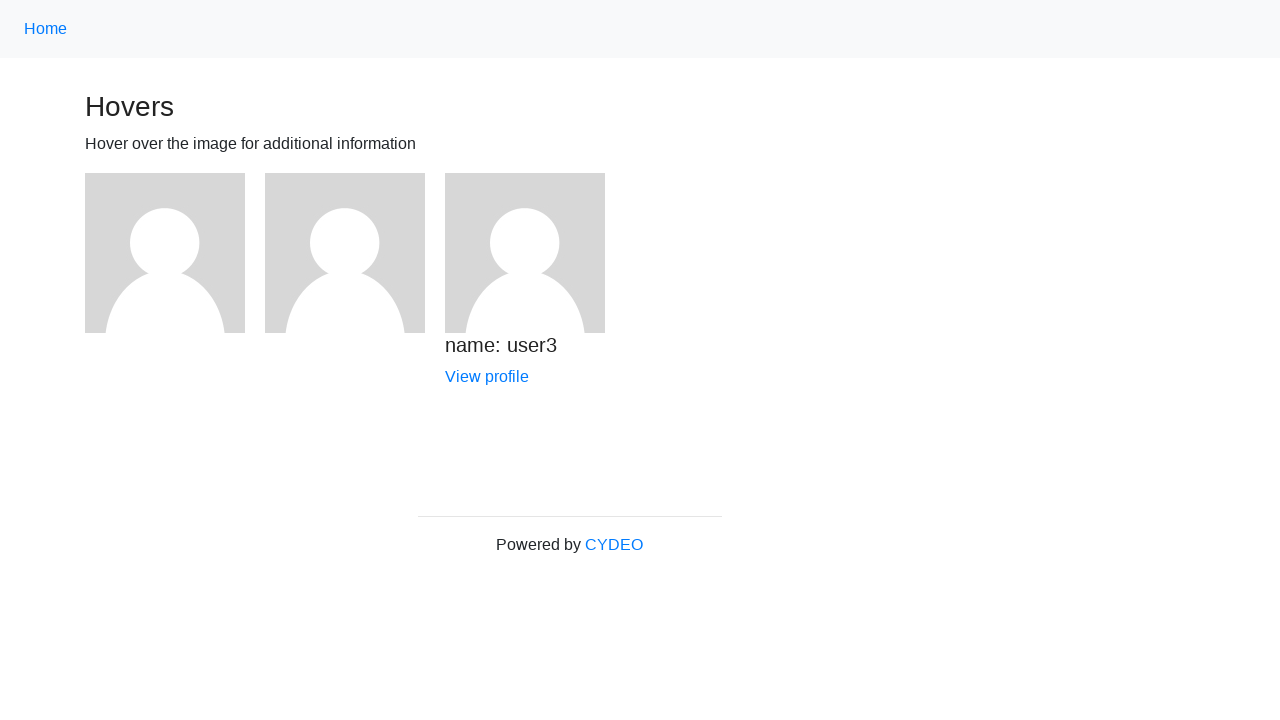

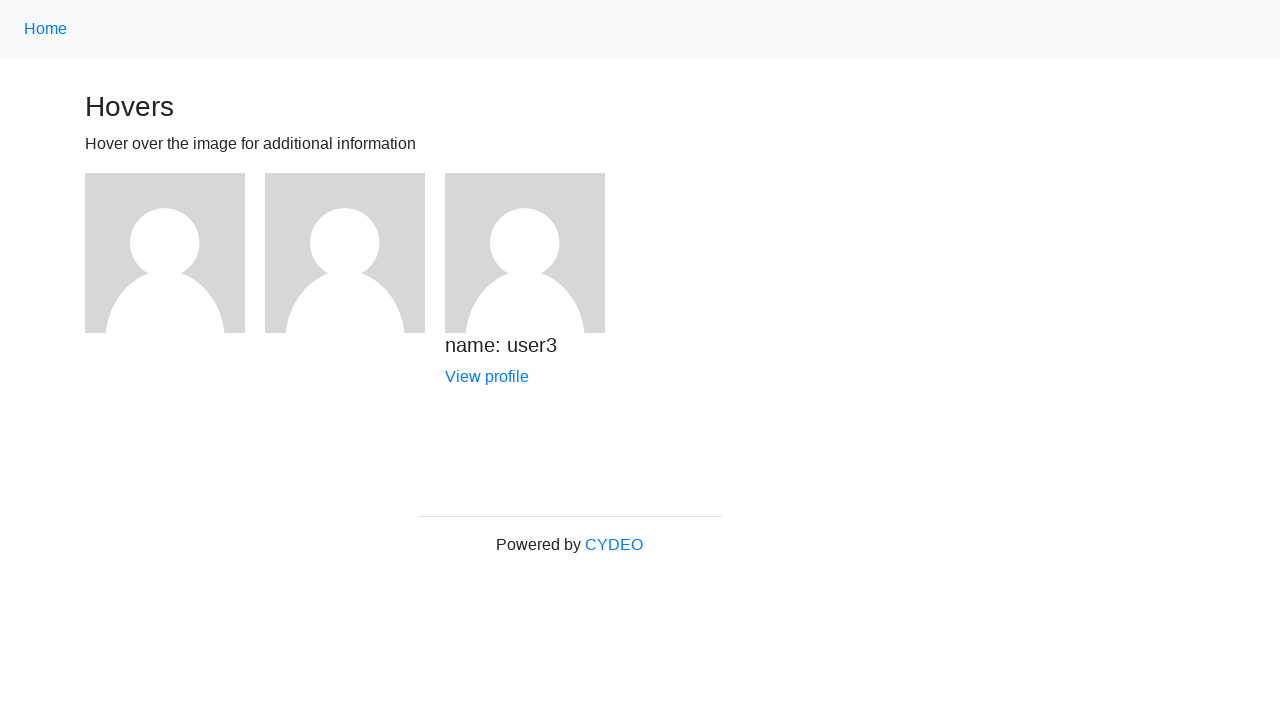